Tests console log functionality by clicking a button that triggers a console log message

Starting URL: https://www.selenium.dev/selenium/web/bidi/logEntryAdded.html

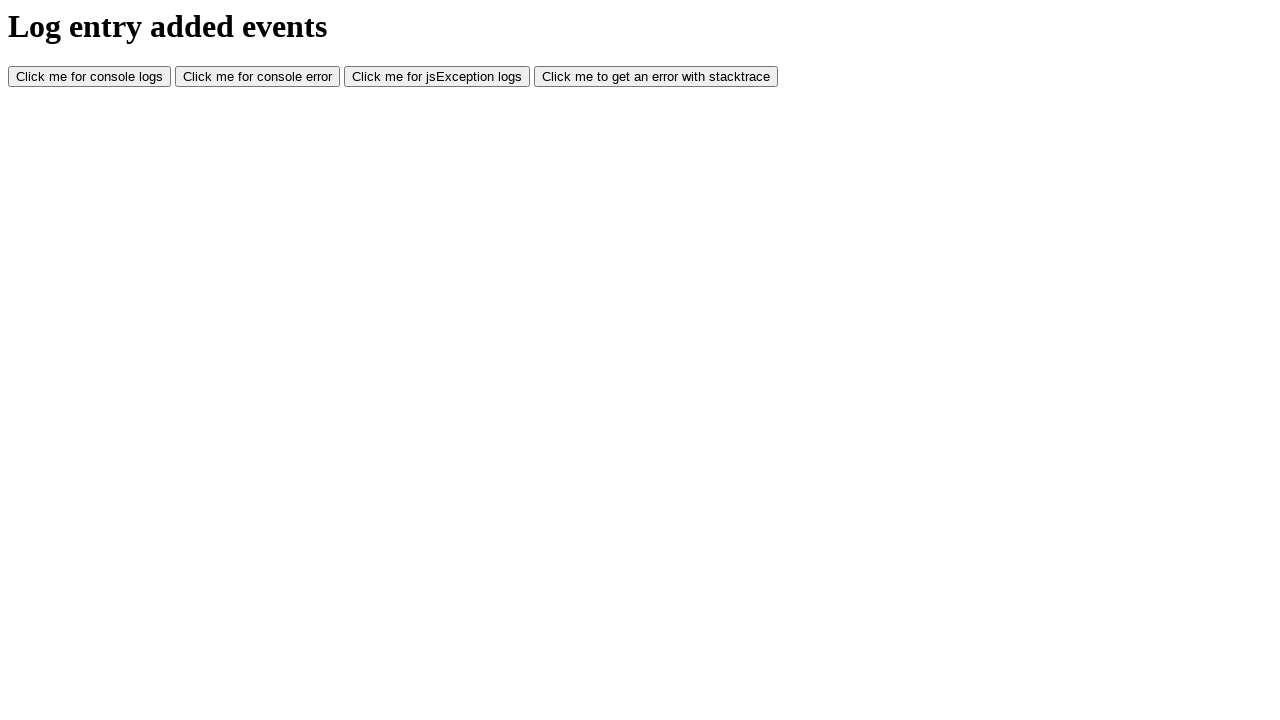

Navigated to console log test page
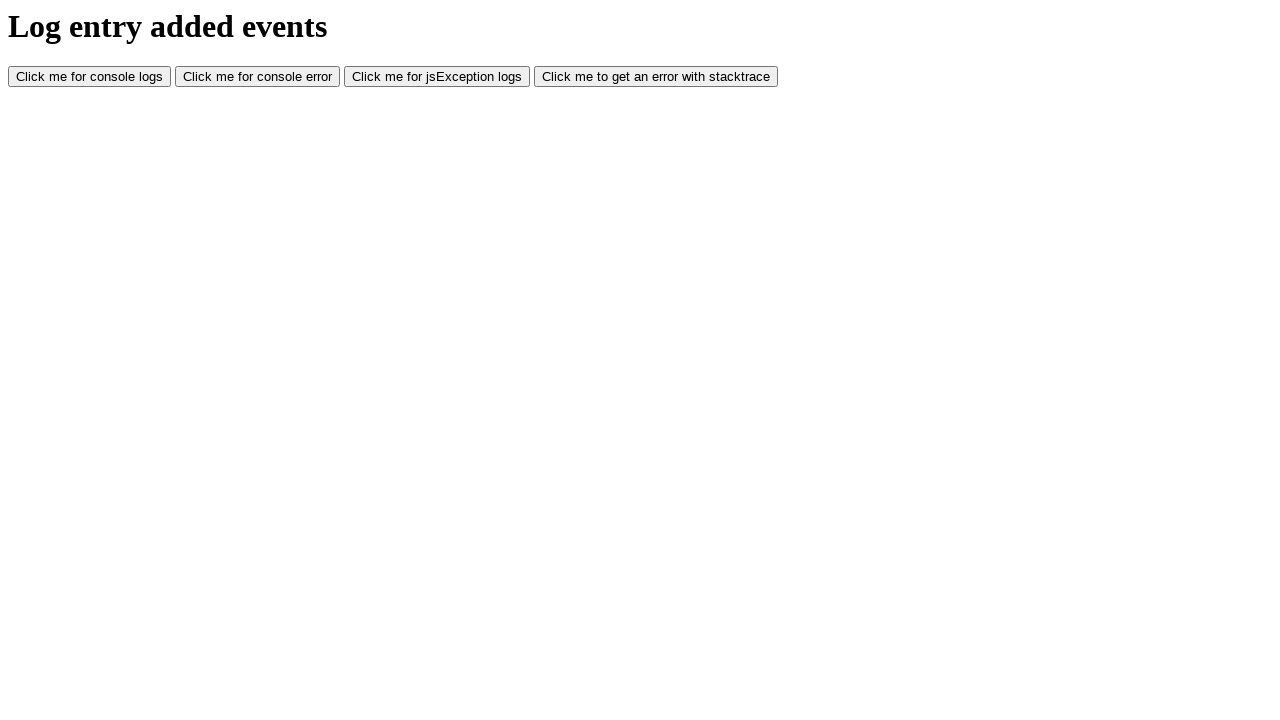

Clicked the console log button to trigger console message at (90, 77) on #consoleLog
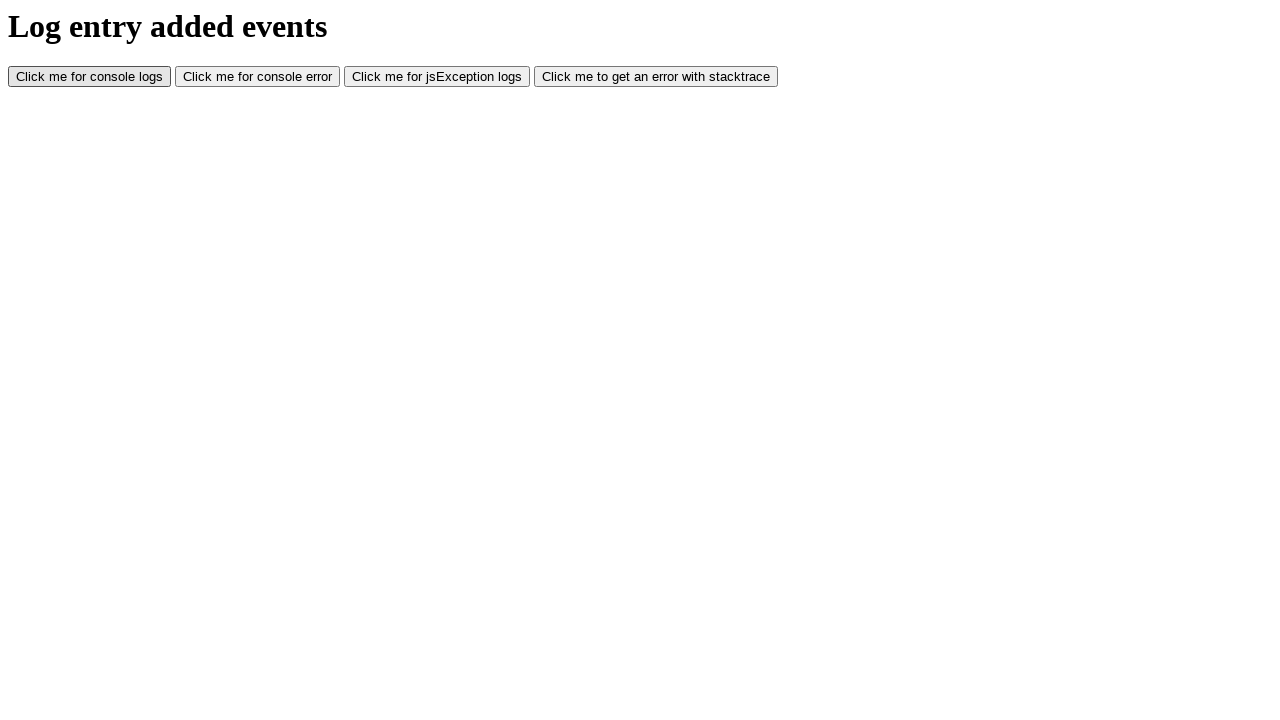

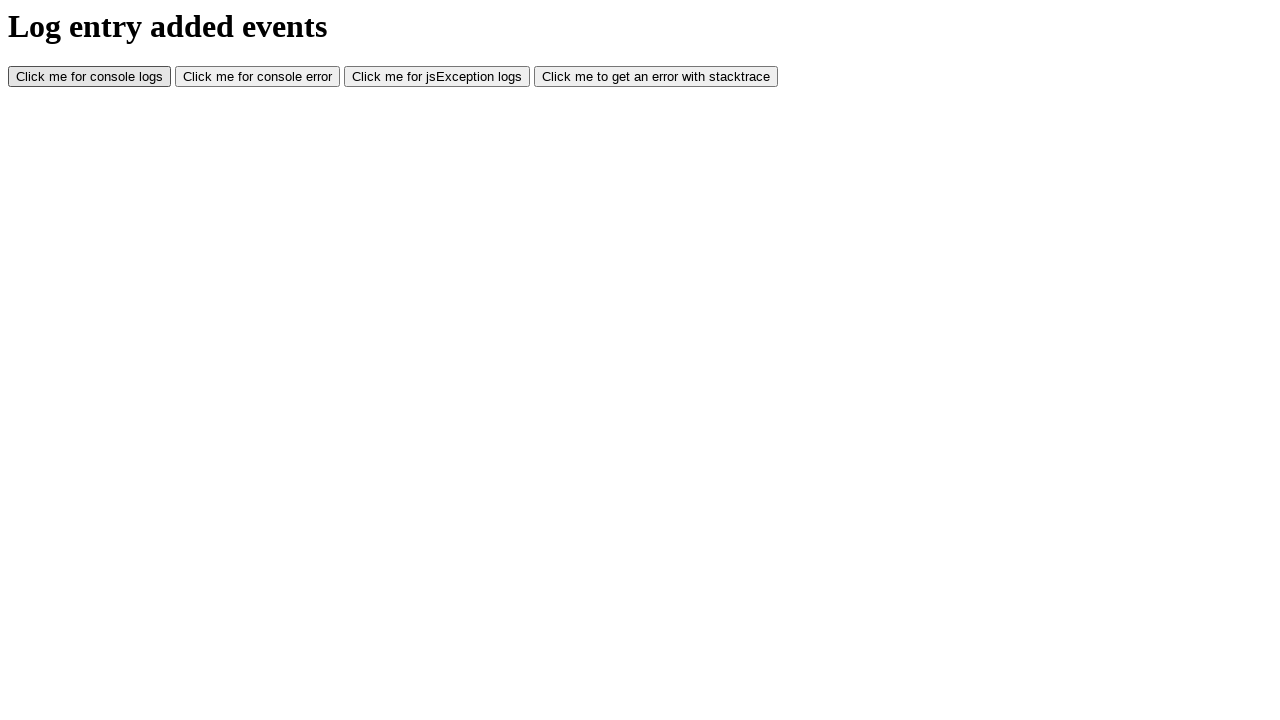